Tests passenger dropdown functionality by clicking to open the dropdown, incrementing adult and infant counts multiple times, then closing the dropdown

Starting URL: https://rahulshettyacademy.com/dropdownsPractise/

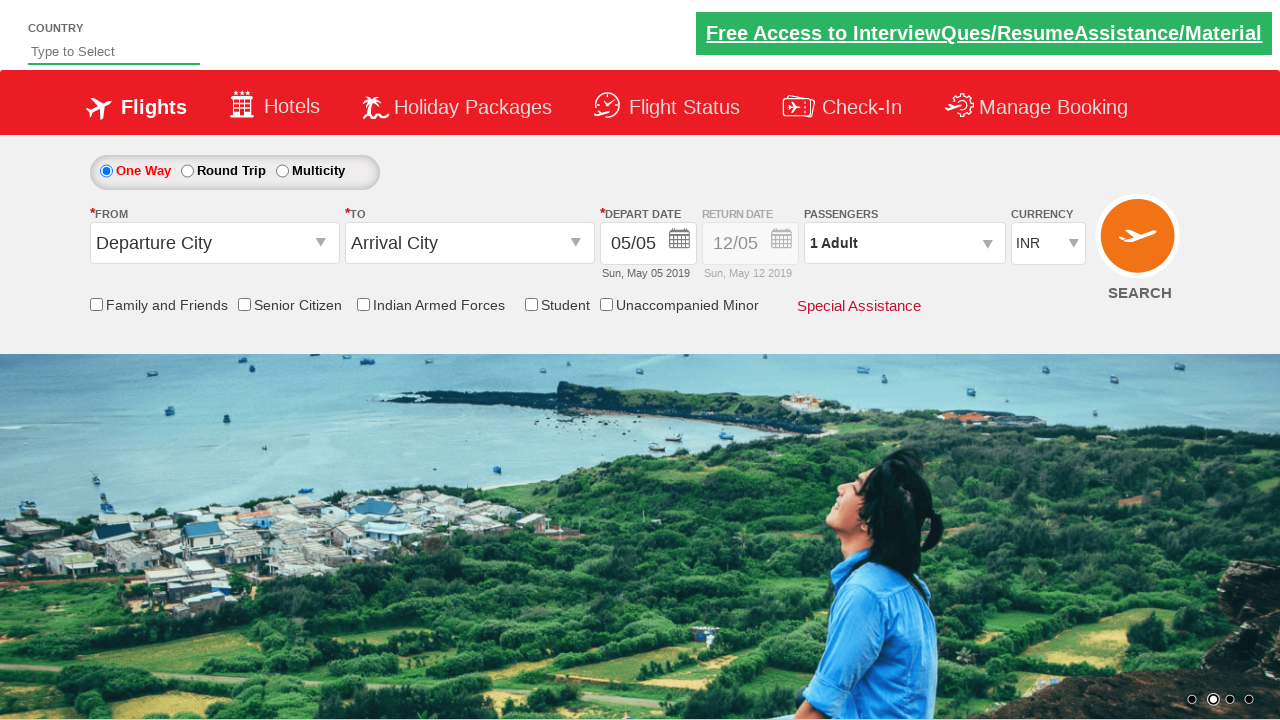

Clicked passenger dropdown to open it at (904, 243) on #divpaxinfo
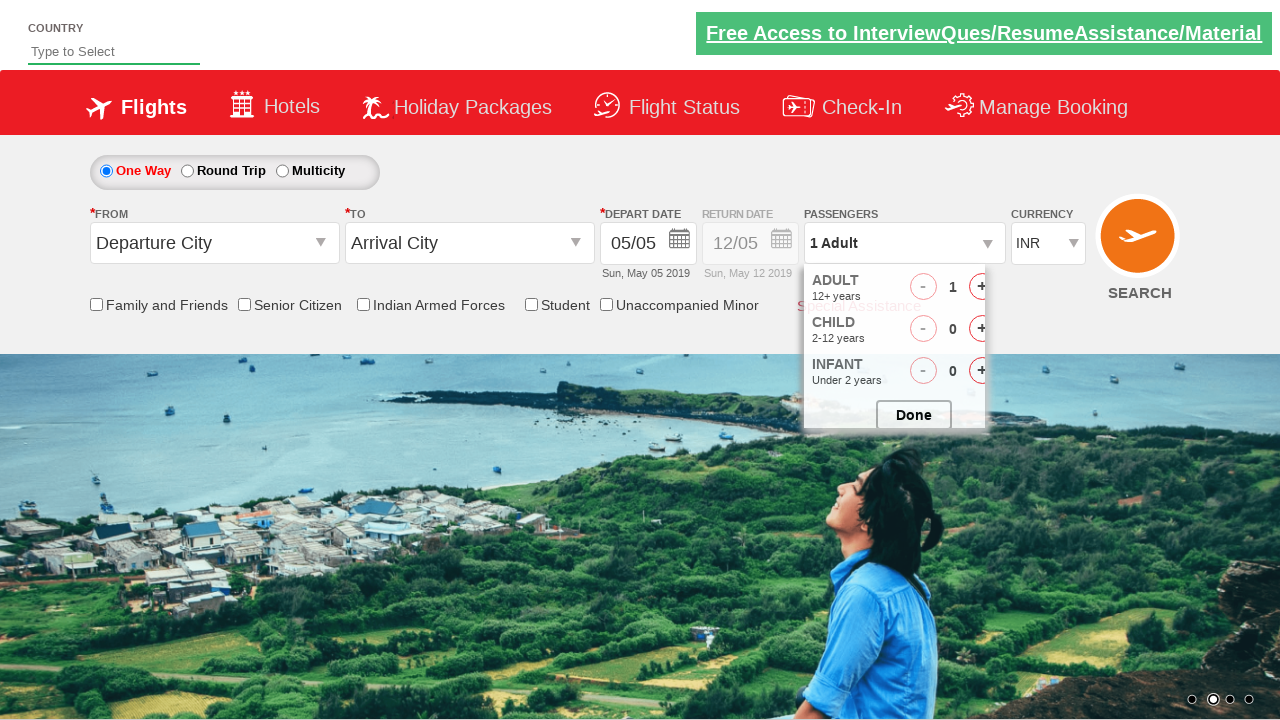

Passenger dropdown options loaded
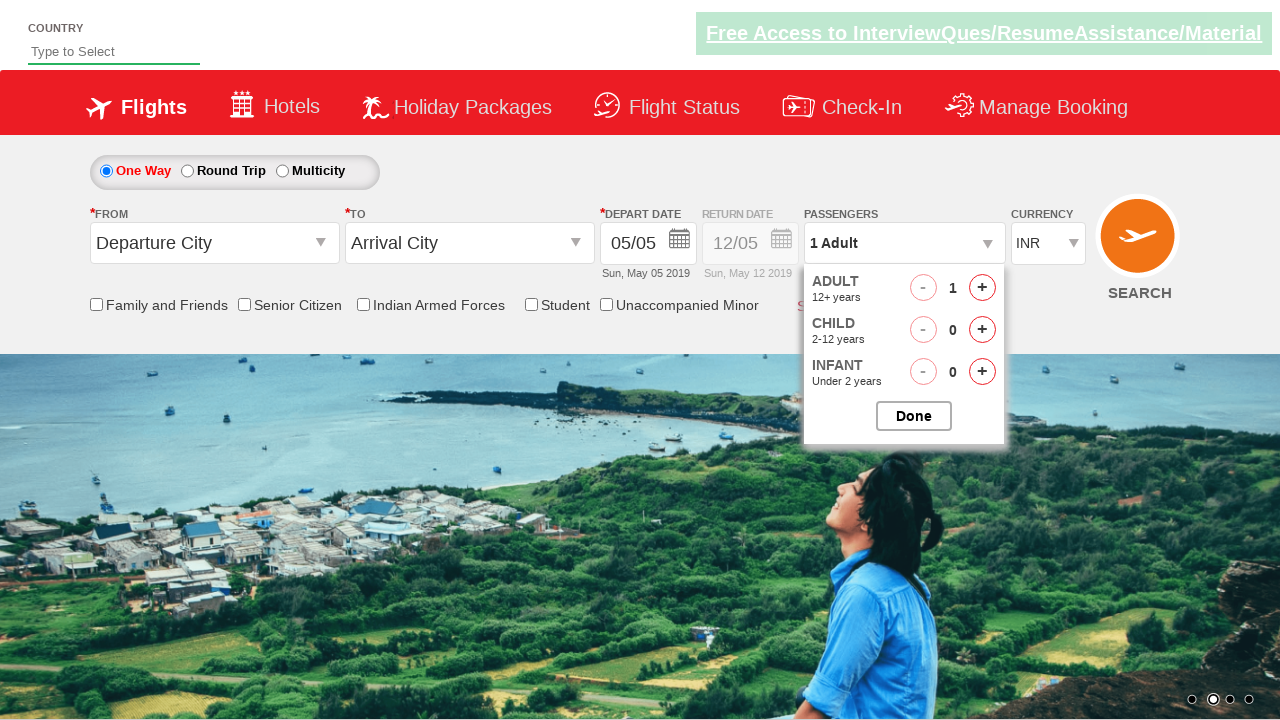

Incremented adult count at (982, 288) on #hrefIncAdt
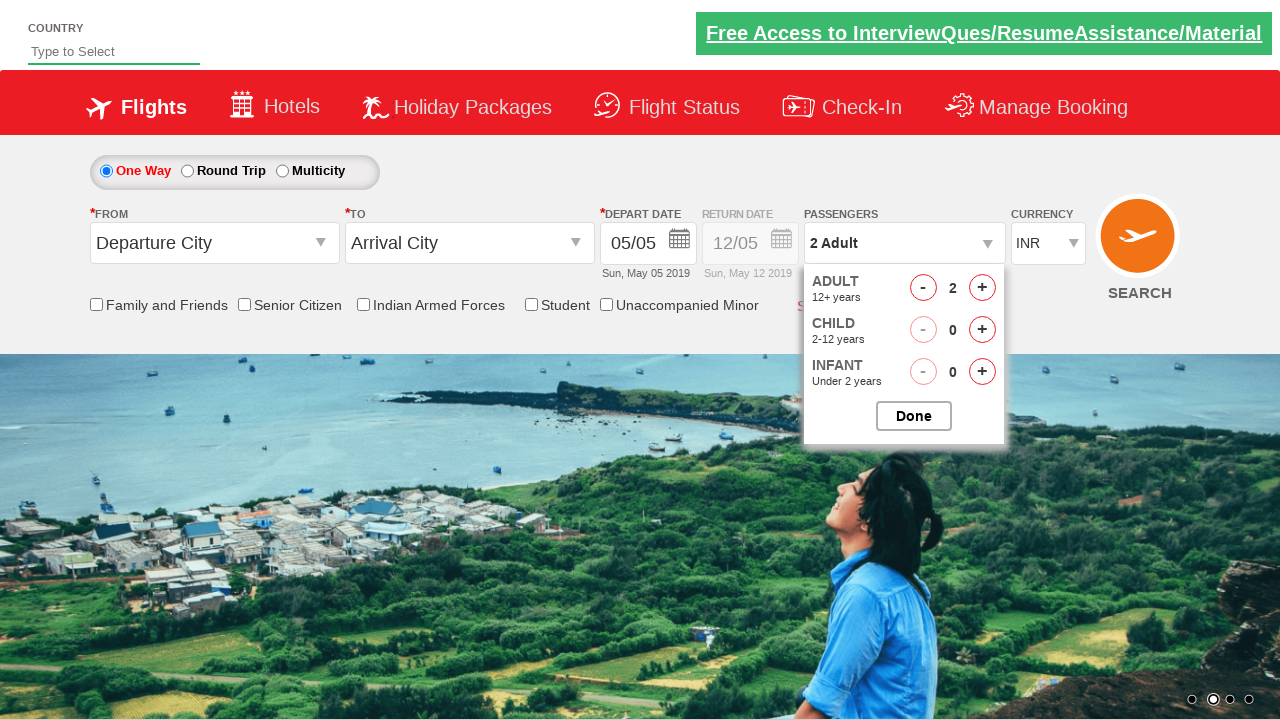

Incremented infant count at (982, 372) on #hrefIncInf
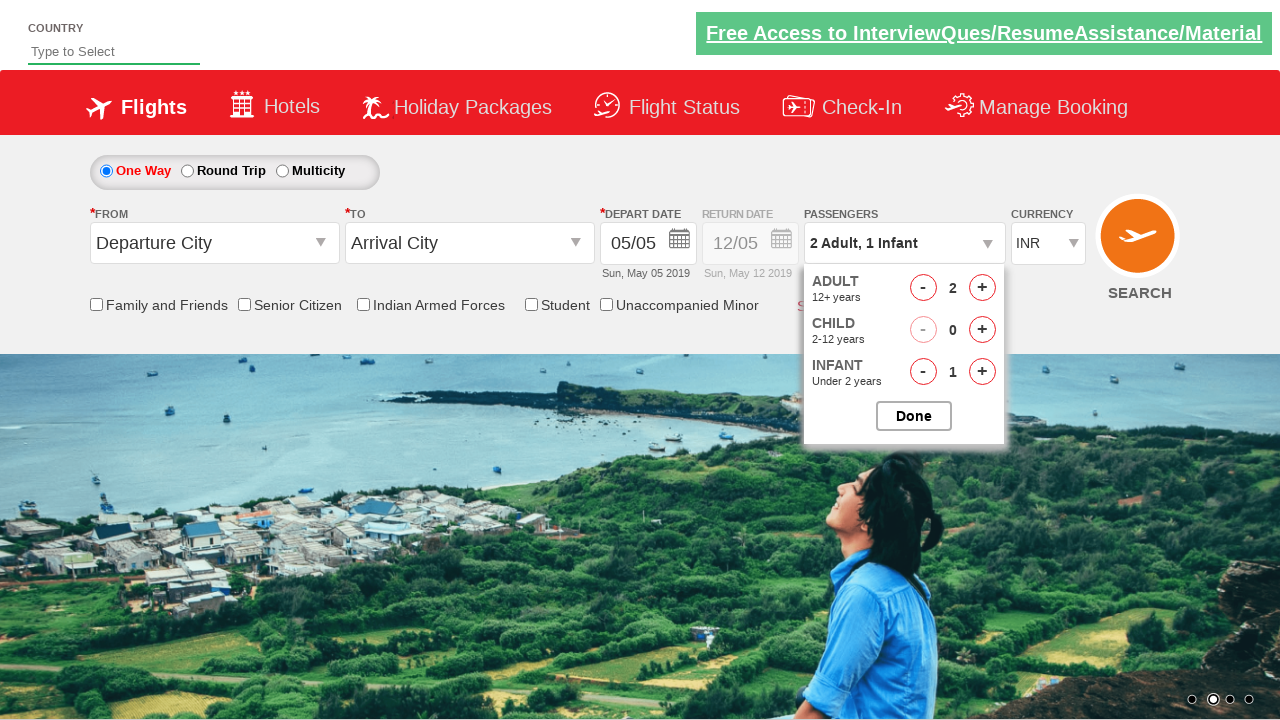

Incremented adult count at (982, 288) on #hrefIncAdt
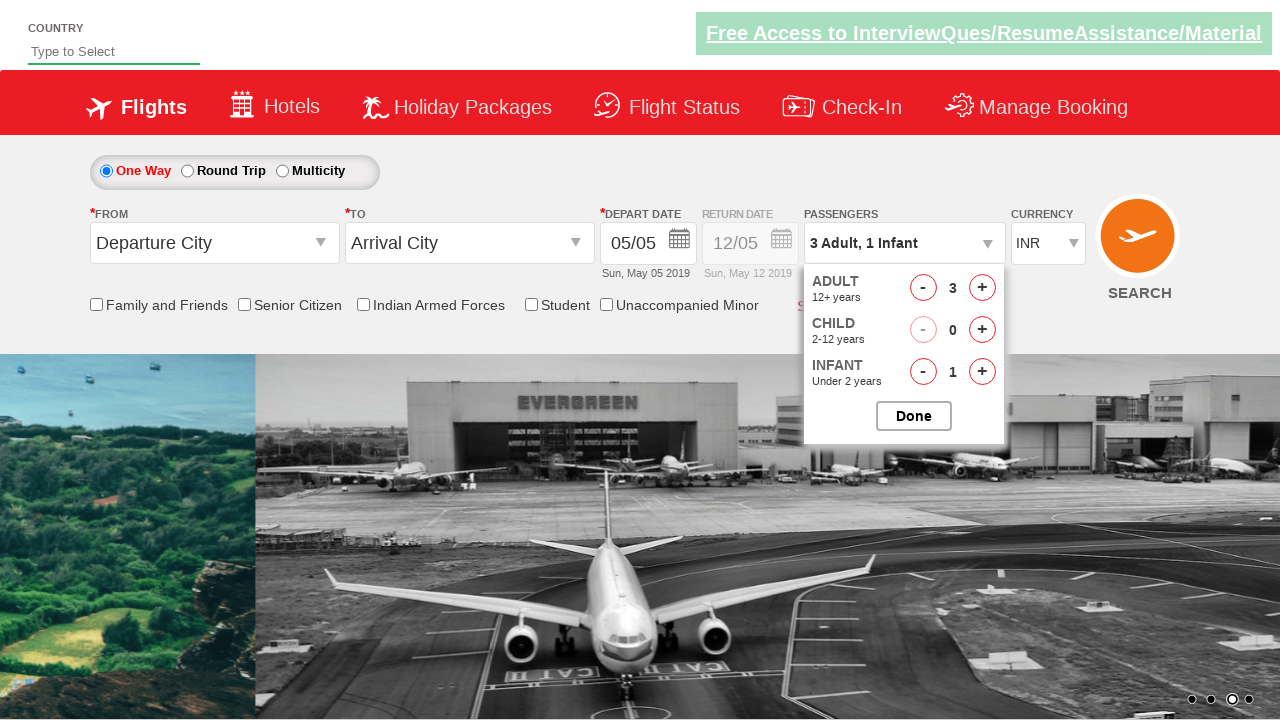

Incremented infant count at (982, 372) on #hrefIncInf
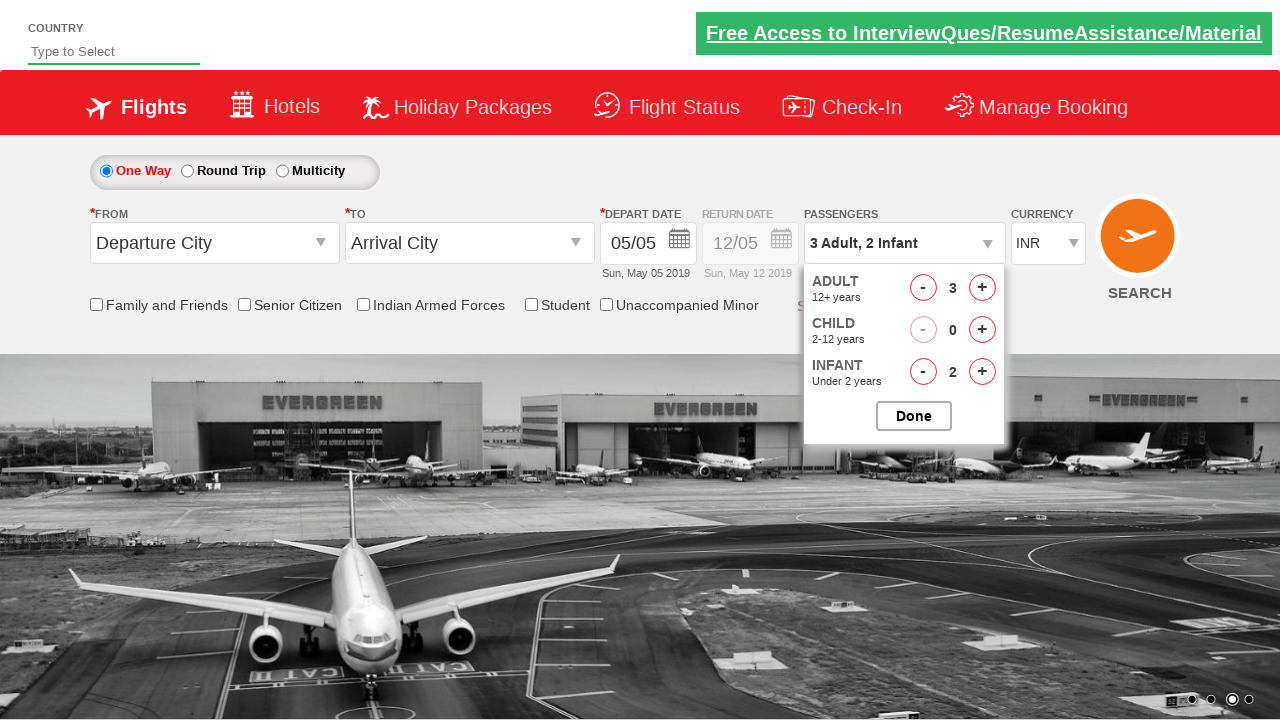

Closed passenger dropdown at (914, 416) on #btnclosepaxoption
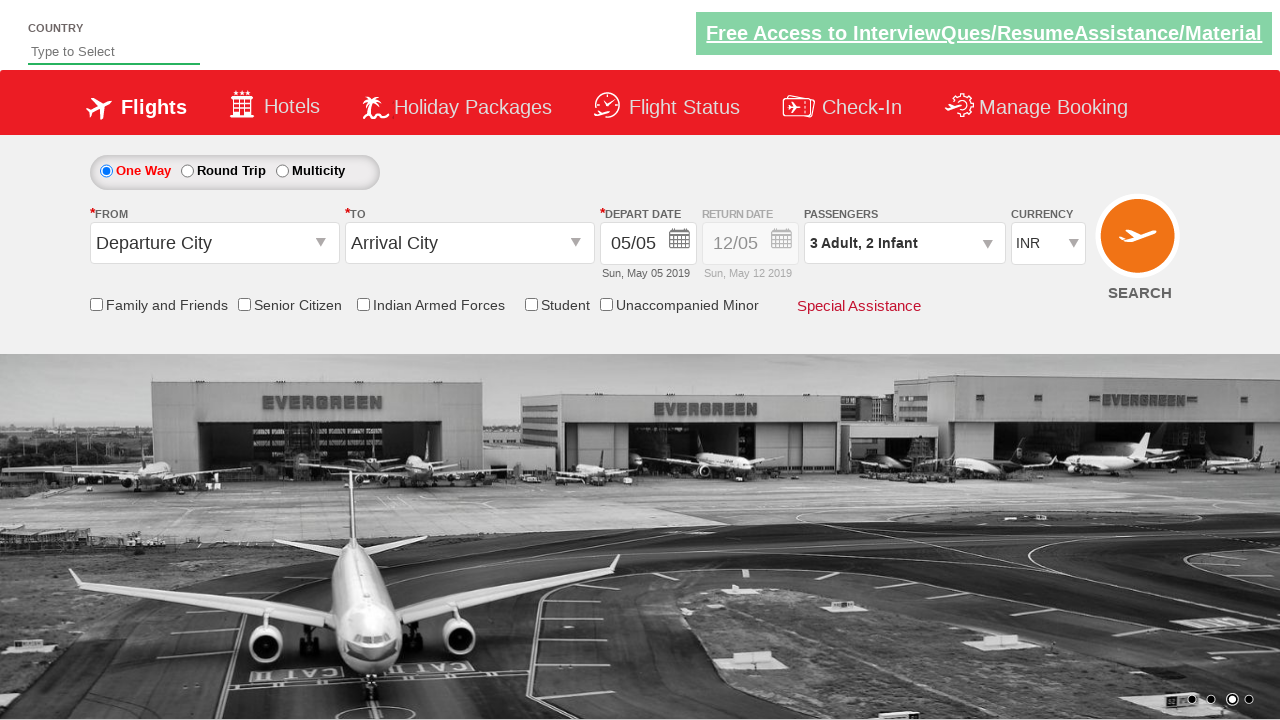

Verified dropdown text updated with new passenger counts
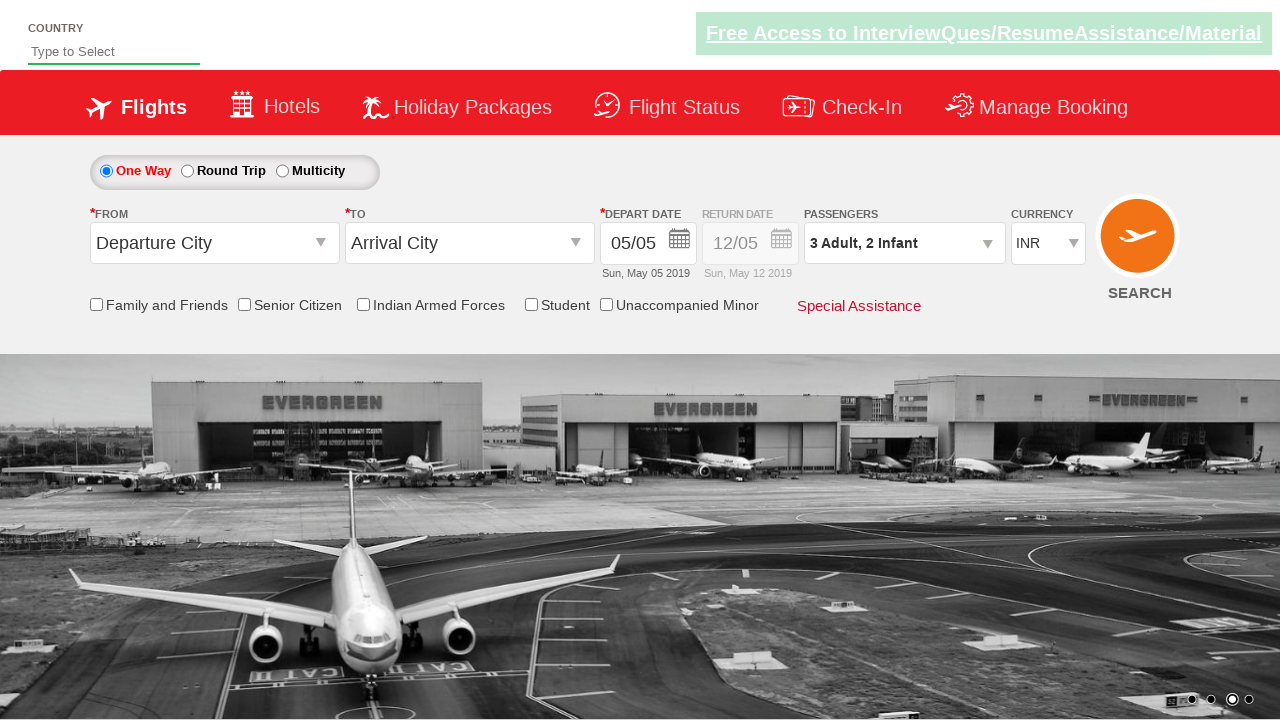

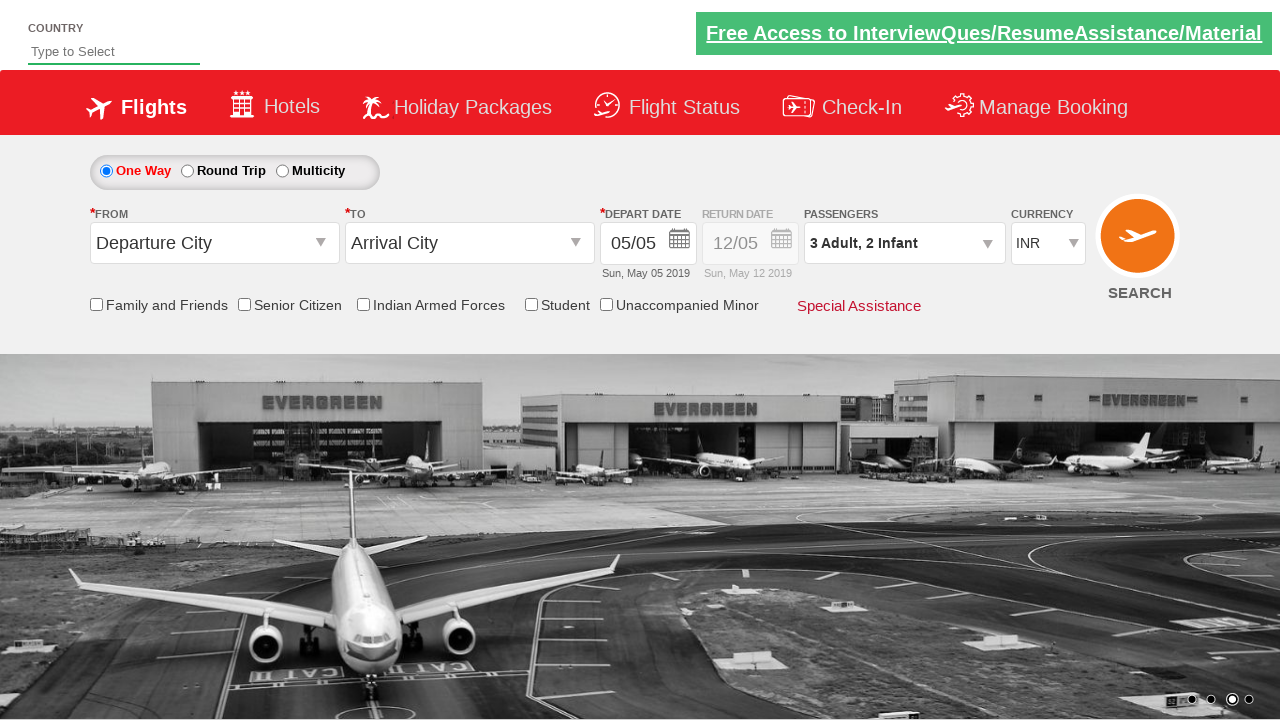